Tests element visibility by verifying a text element is initially displayed, then clicking a button to hide it

Starting URL: https://selenium-practice.vercel.app/webcontrols/IsDisplayed.html

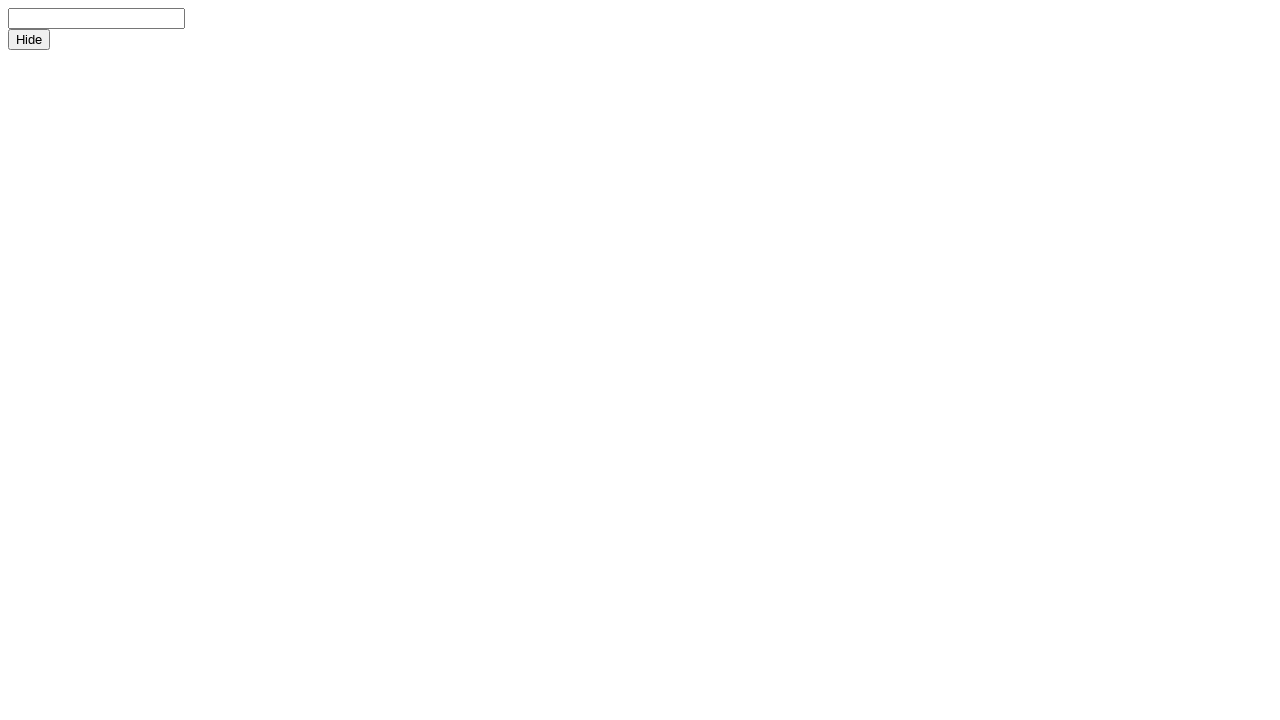

Located text element with id 't1'
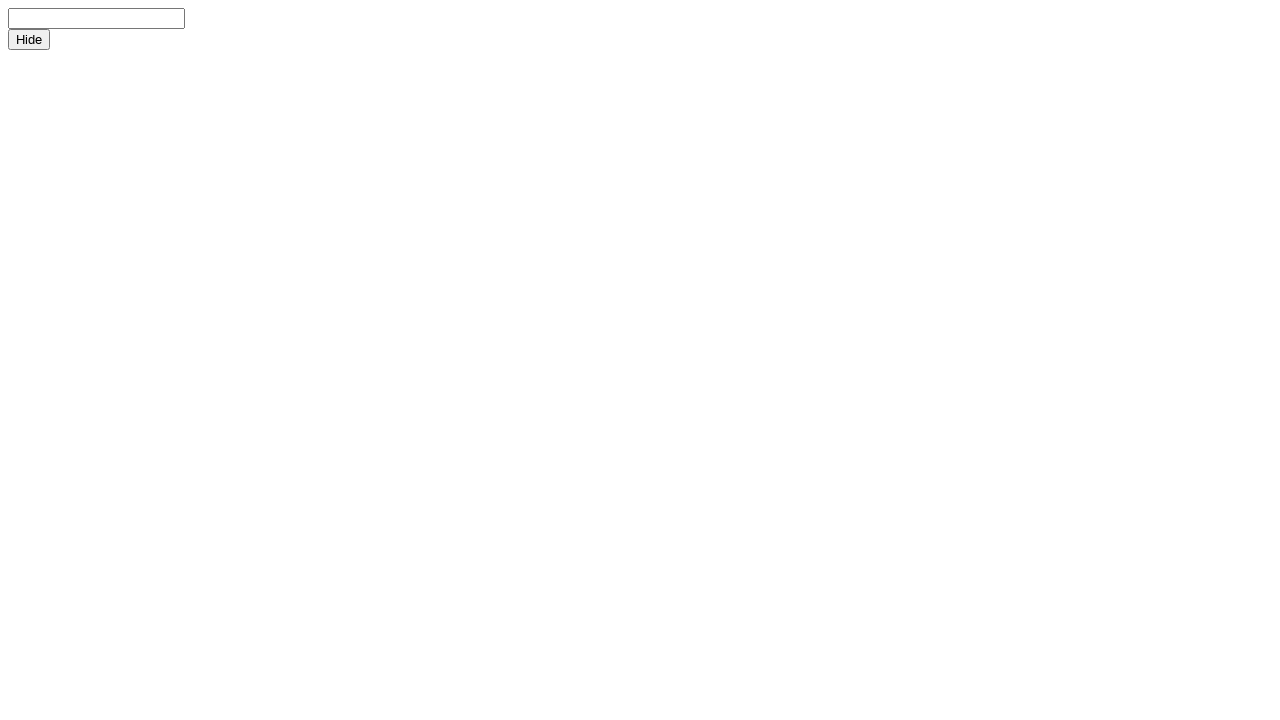

Verified text element is initially visible
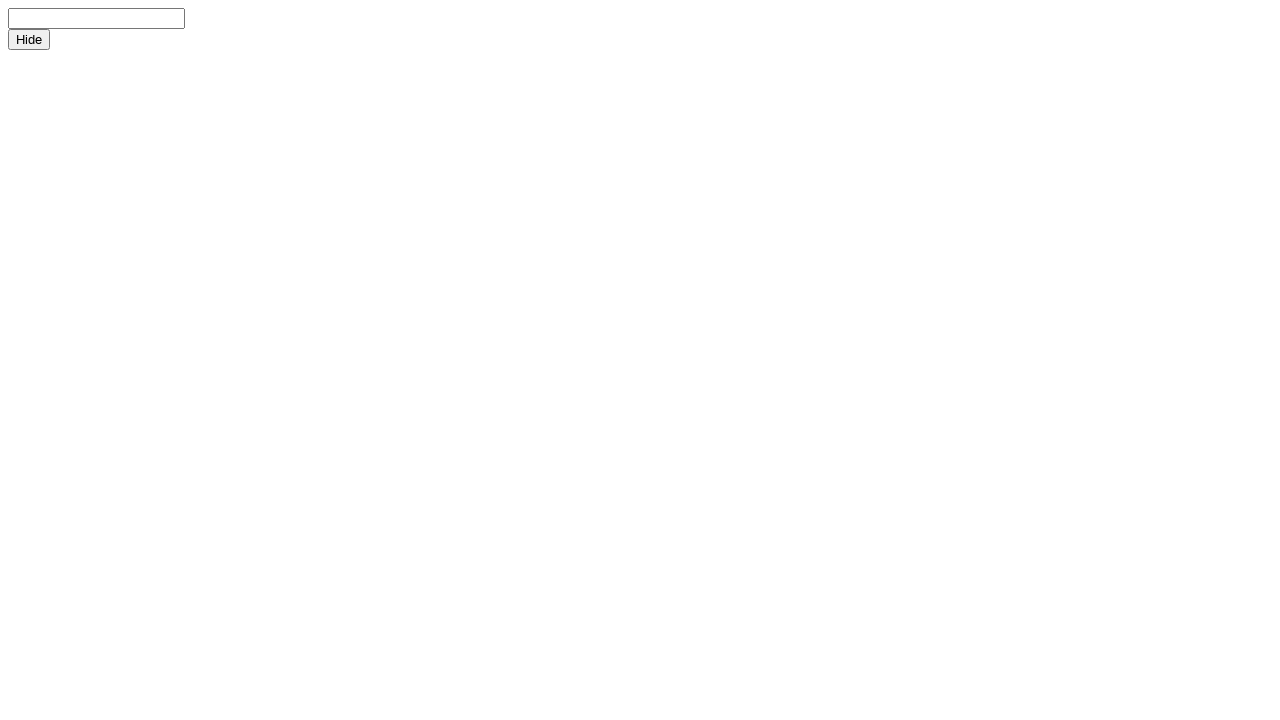

Clicked button with id 'btn1' to toggle visibility at (29, 40) on #btn1
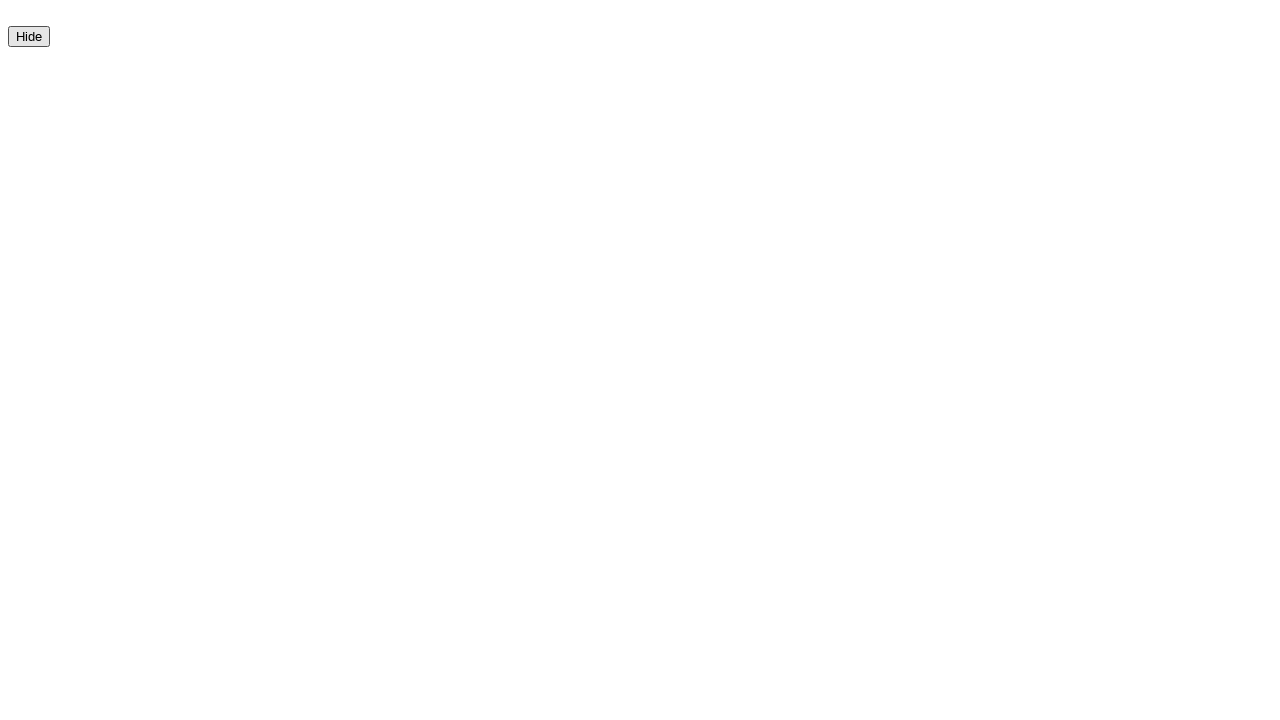

Verified text element is now hidden
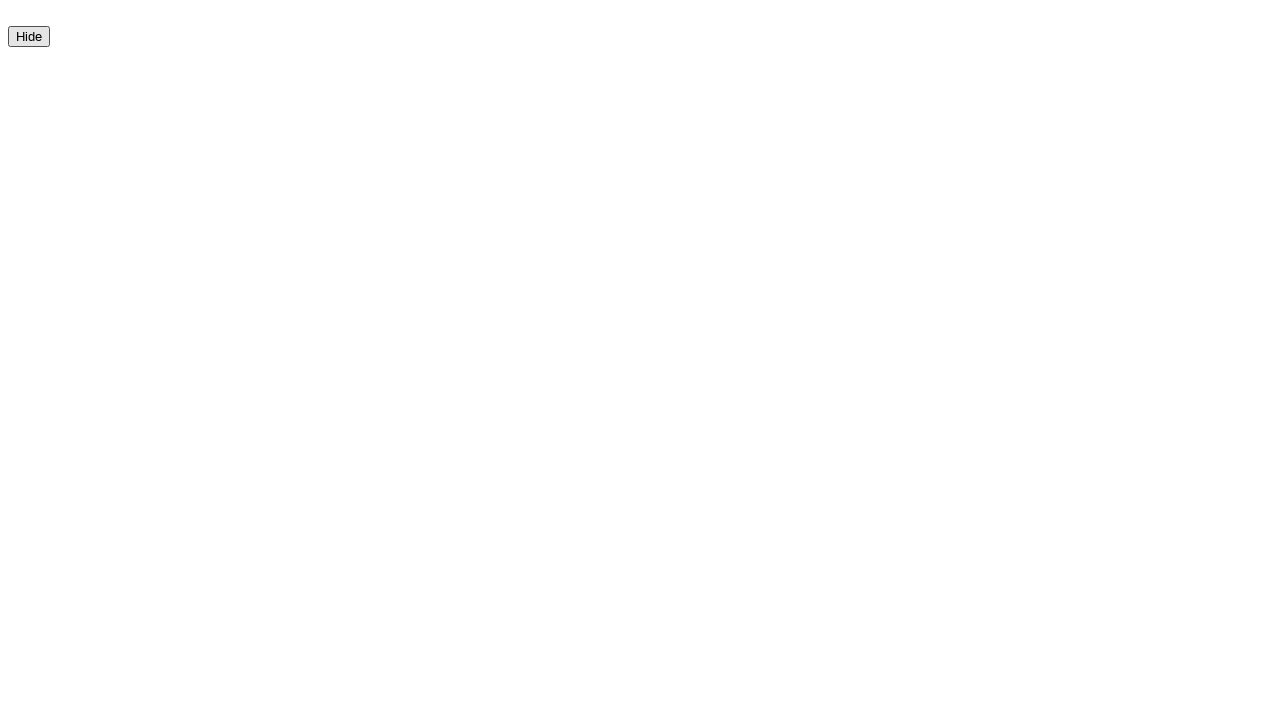

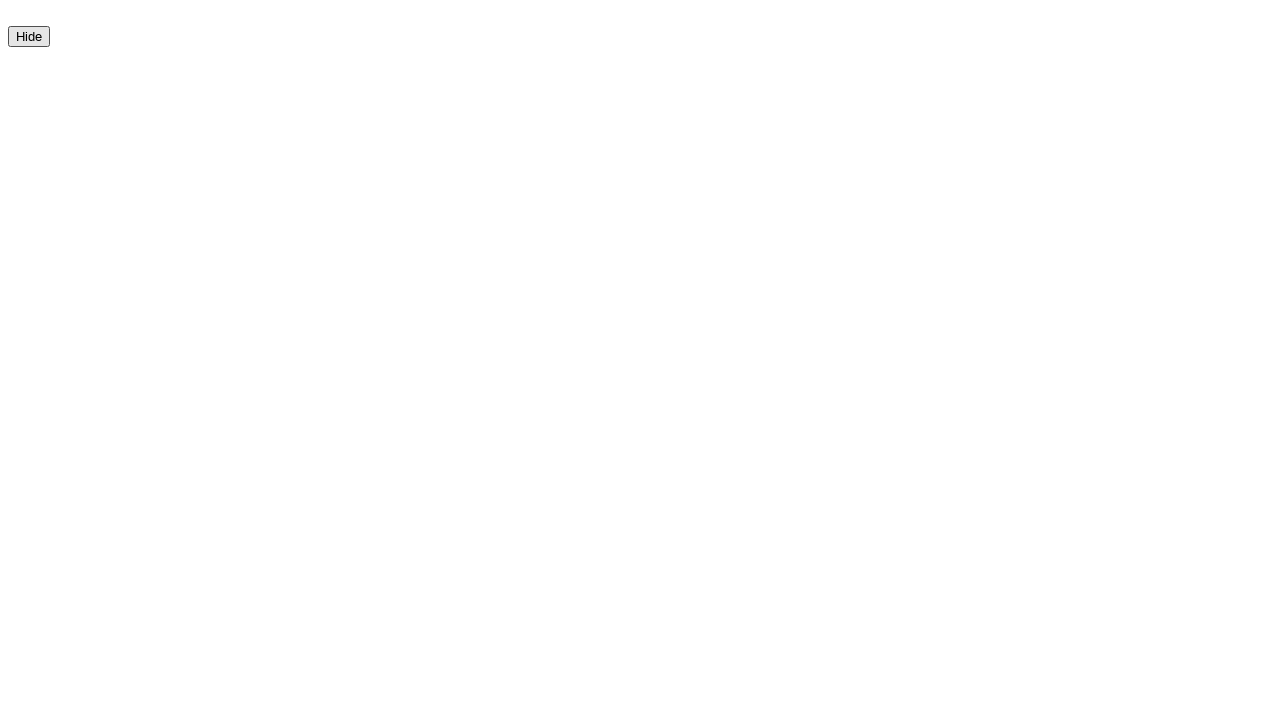